Tests the click functionality on the DemoQA buttons page by clicking a "Click Me" button and verifying that the correct dynamic click message appears.

Starting URL: https://demoqa.com/buttons

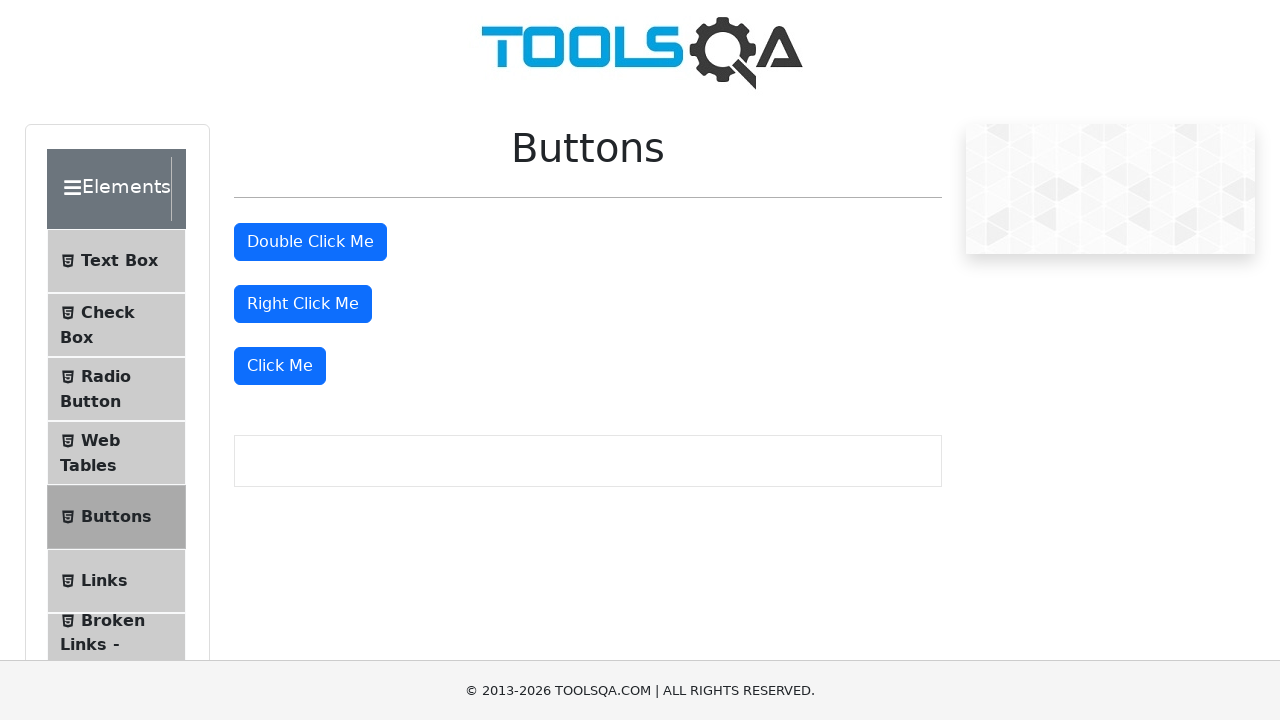

Clicked the 'Click Me' button at (280, 366) on xpath=//button[text()='Click Me']
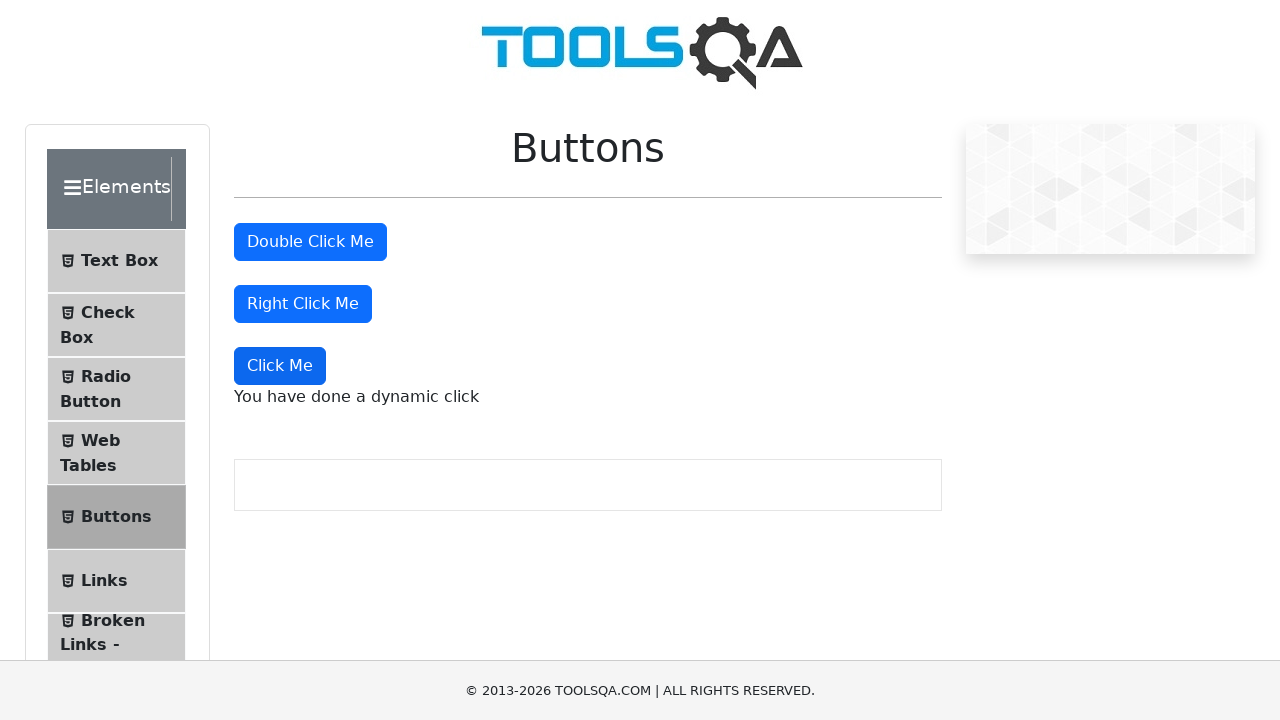

Dynamic click message appeared
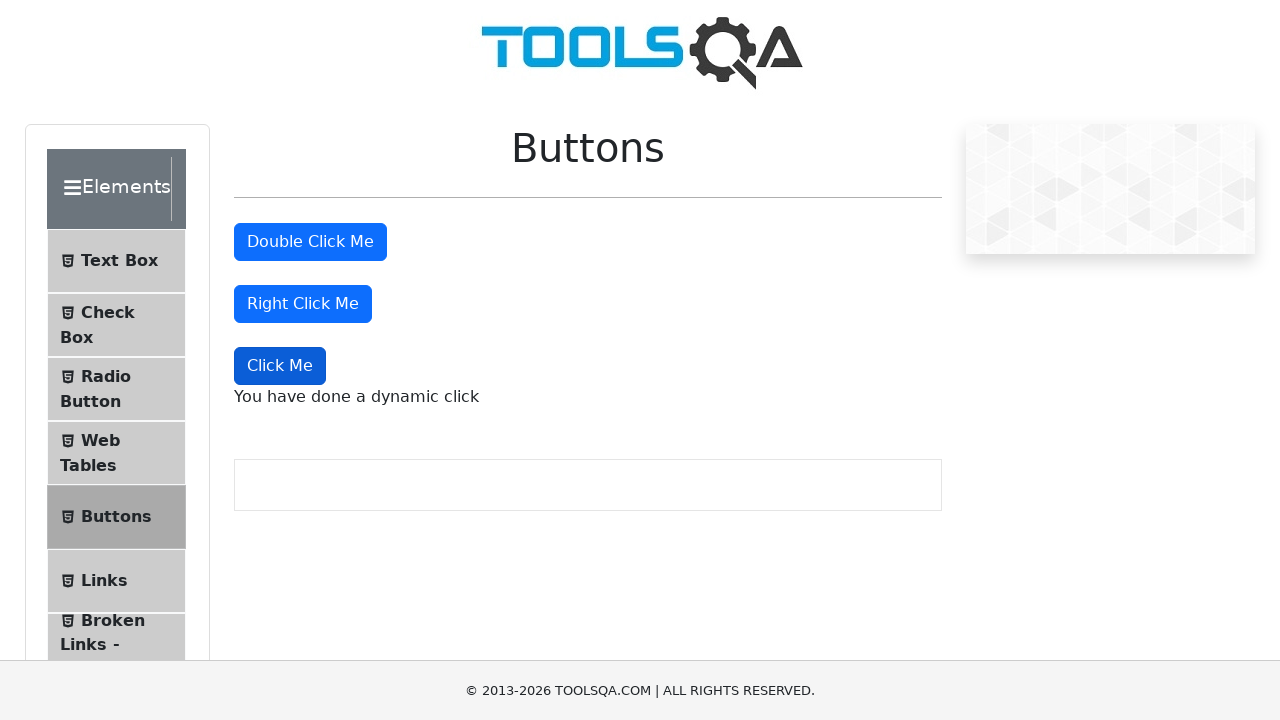

Retrieved dynamic click message text
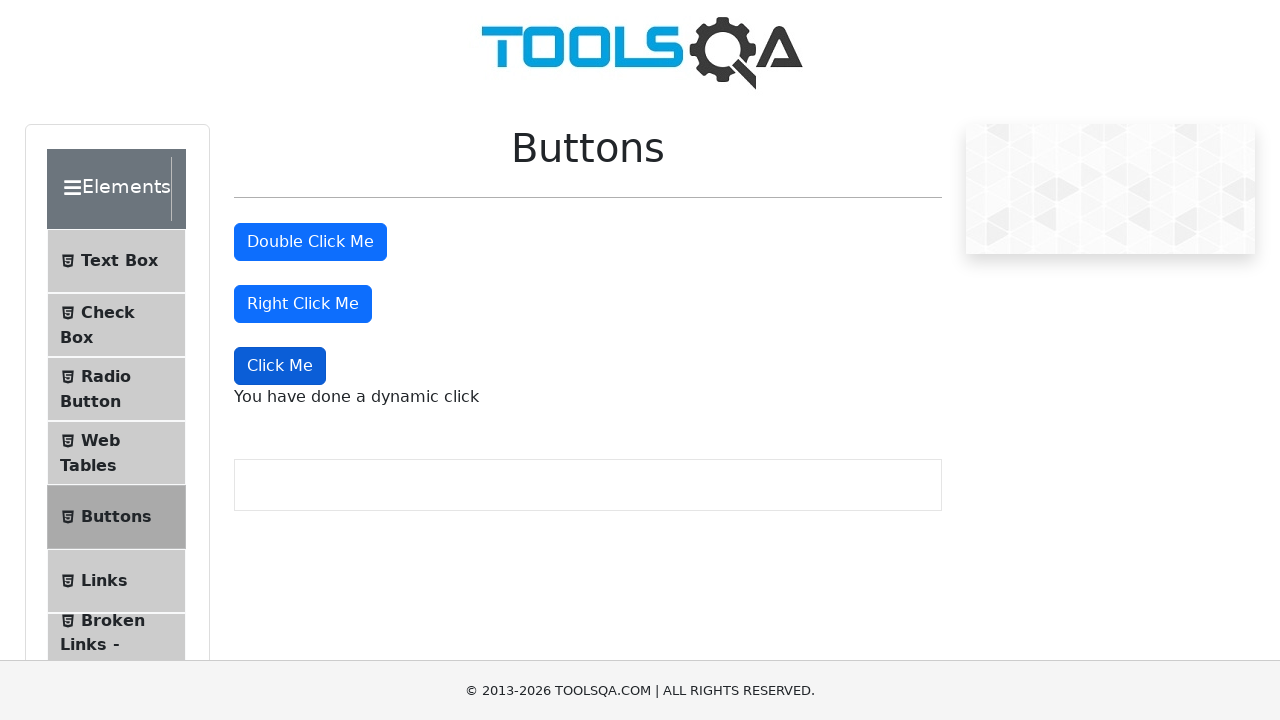

Verified dynamic click message matches expected text: 'You have done a dynamic click'
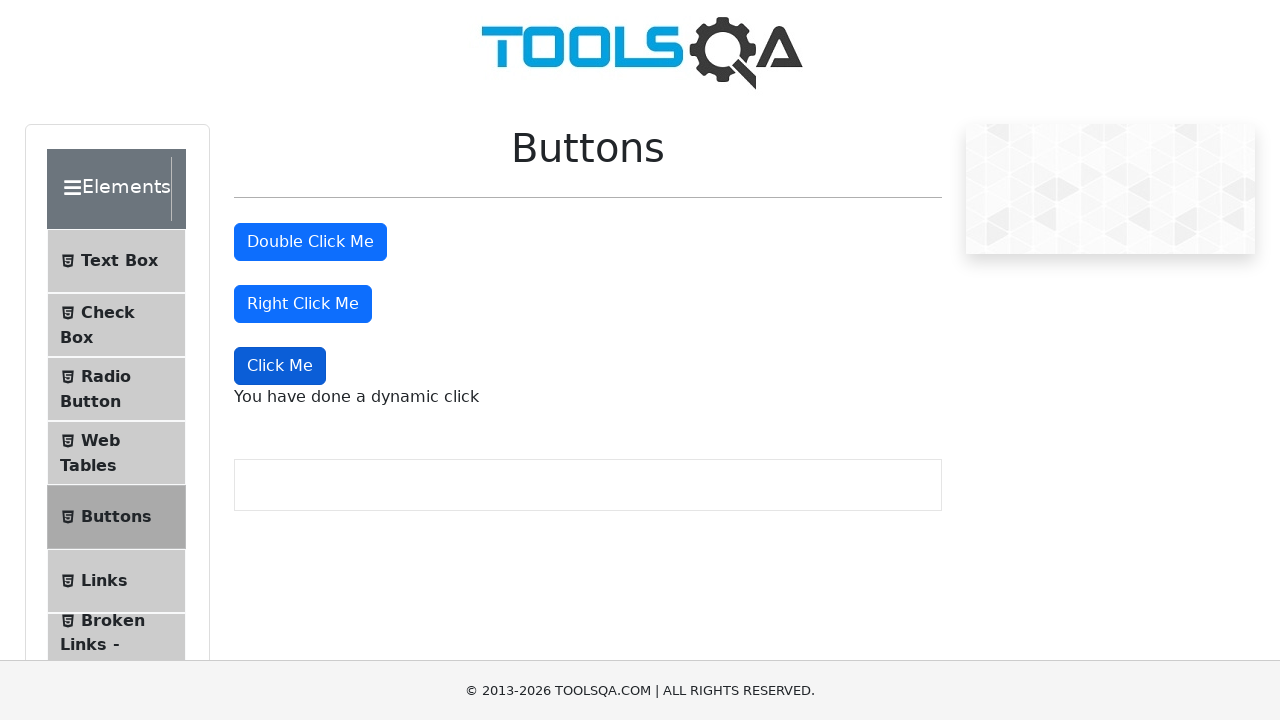

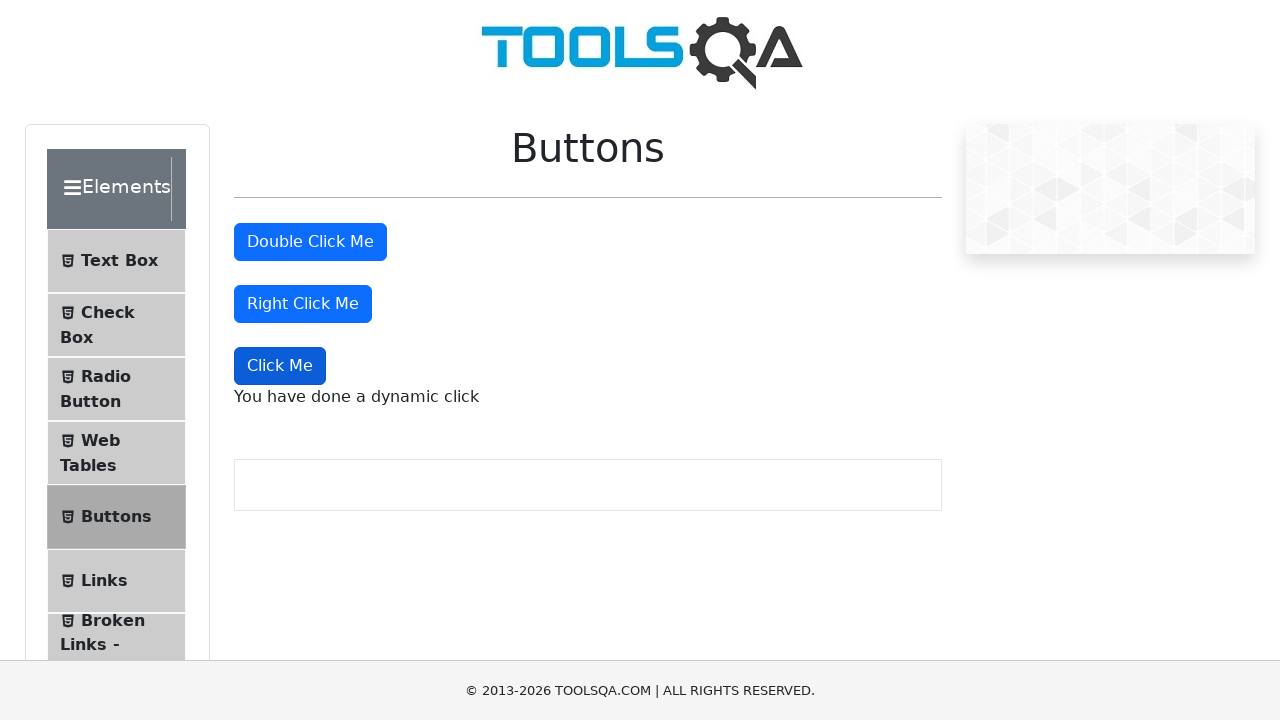